Tests dropdown list selection functionality on a React Bootstrap component demo page

Starting URL: https://modus-react-bootstrap.trimble.com/components/dropdowns/

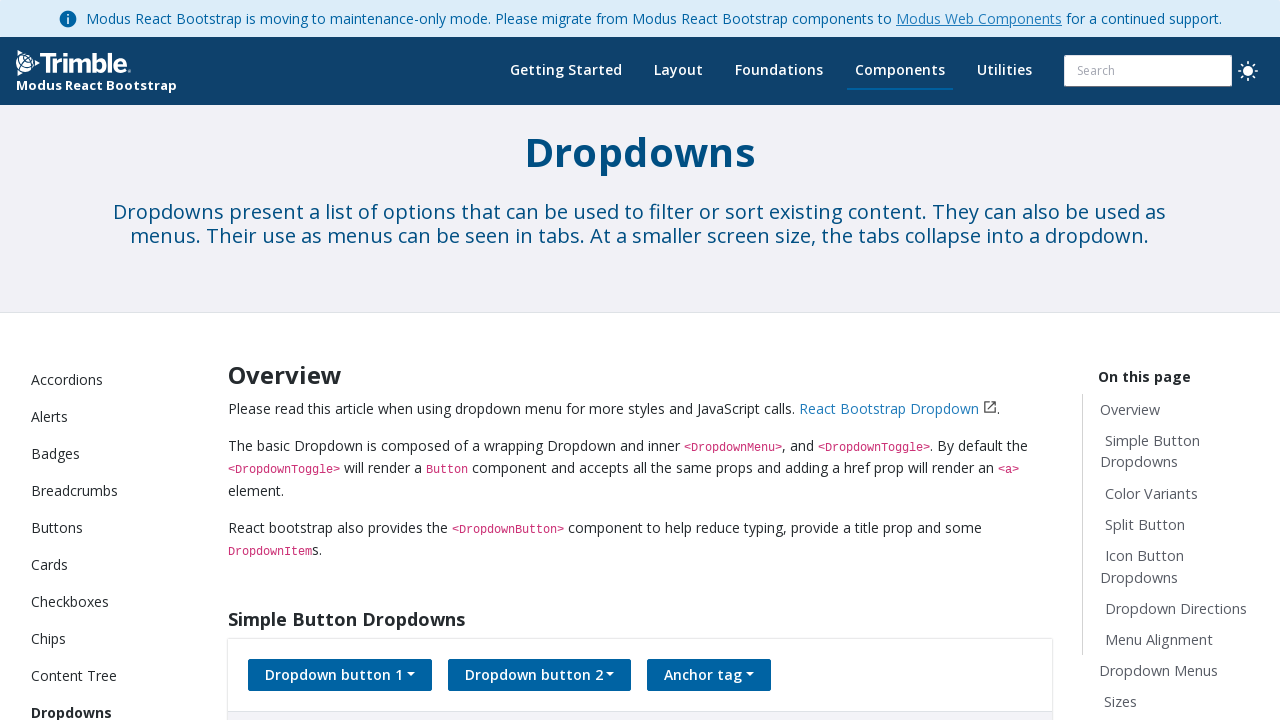

Clicked dropdown toggle button to open dropdown list at (340, 675) on button.dropdown-toggle
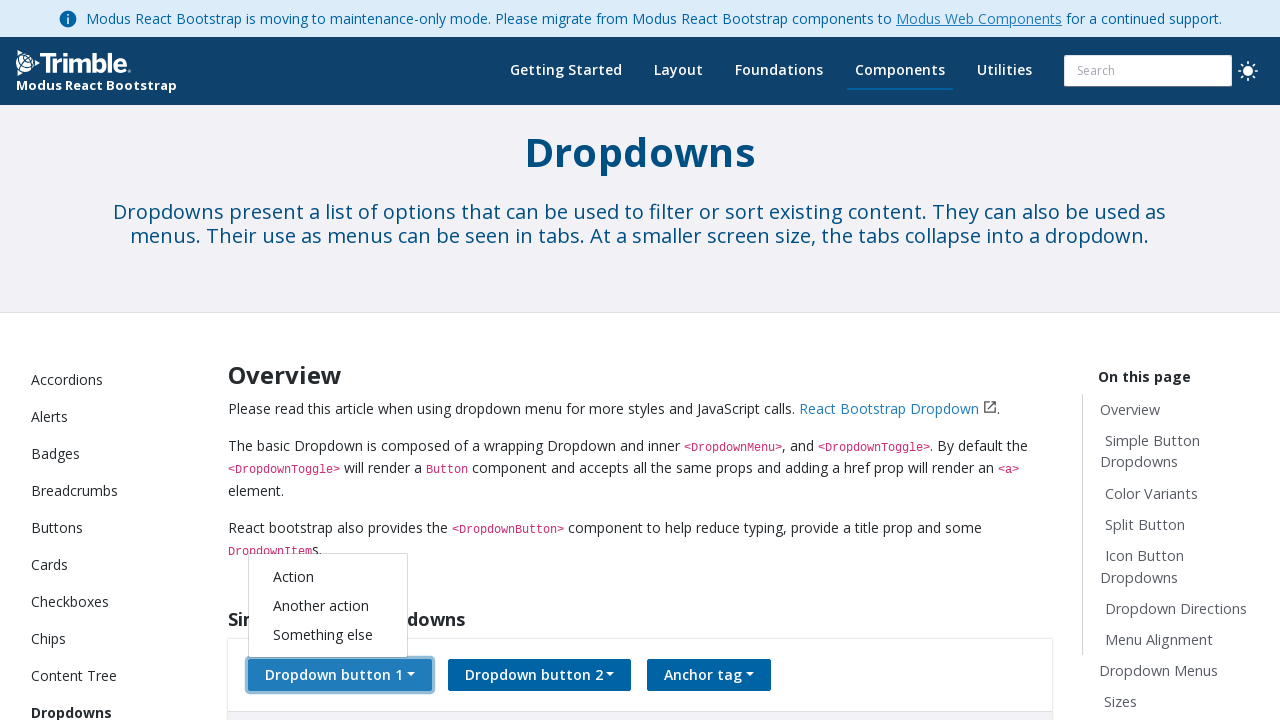

Dropdown menu appeared and is visible
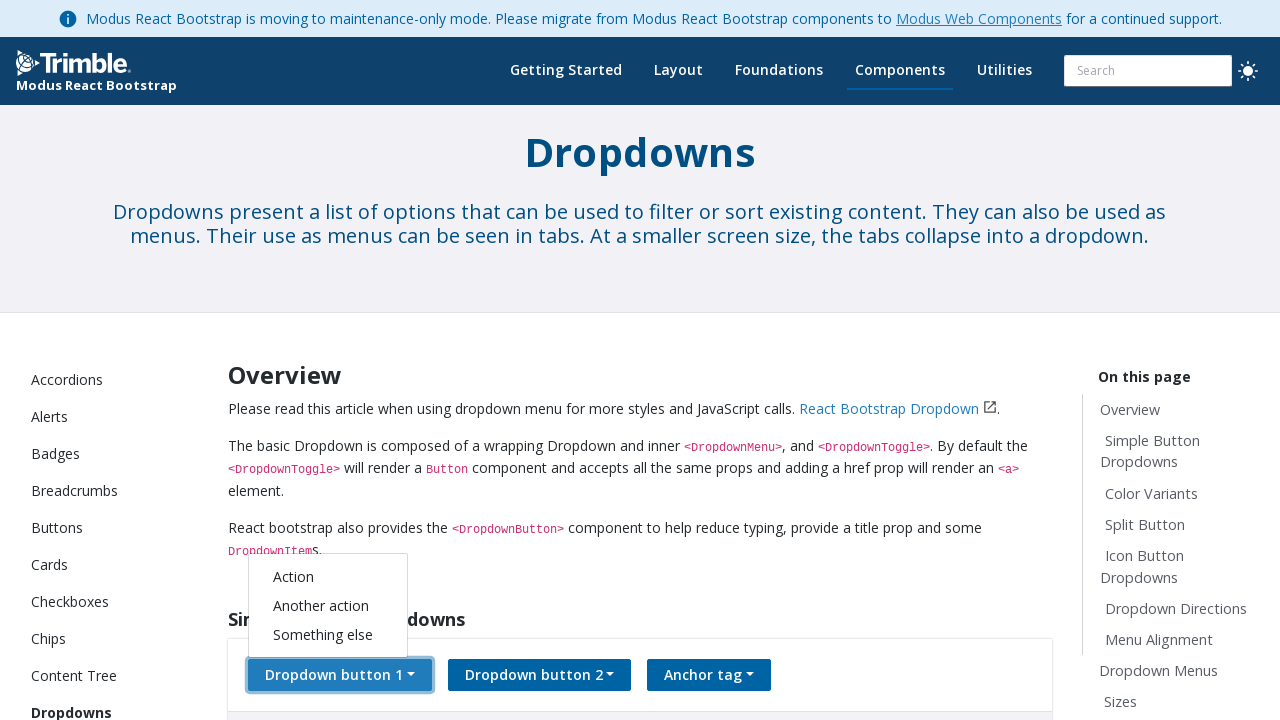

Selected first dropdown item from the list at (328, 577) on .dropdown-menu.show .dropdown-item:first-child
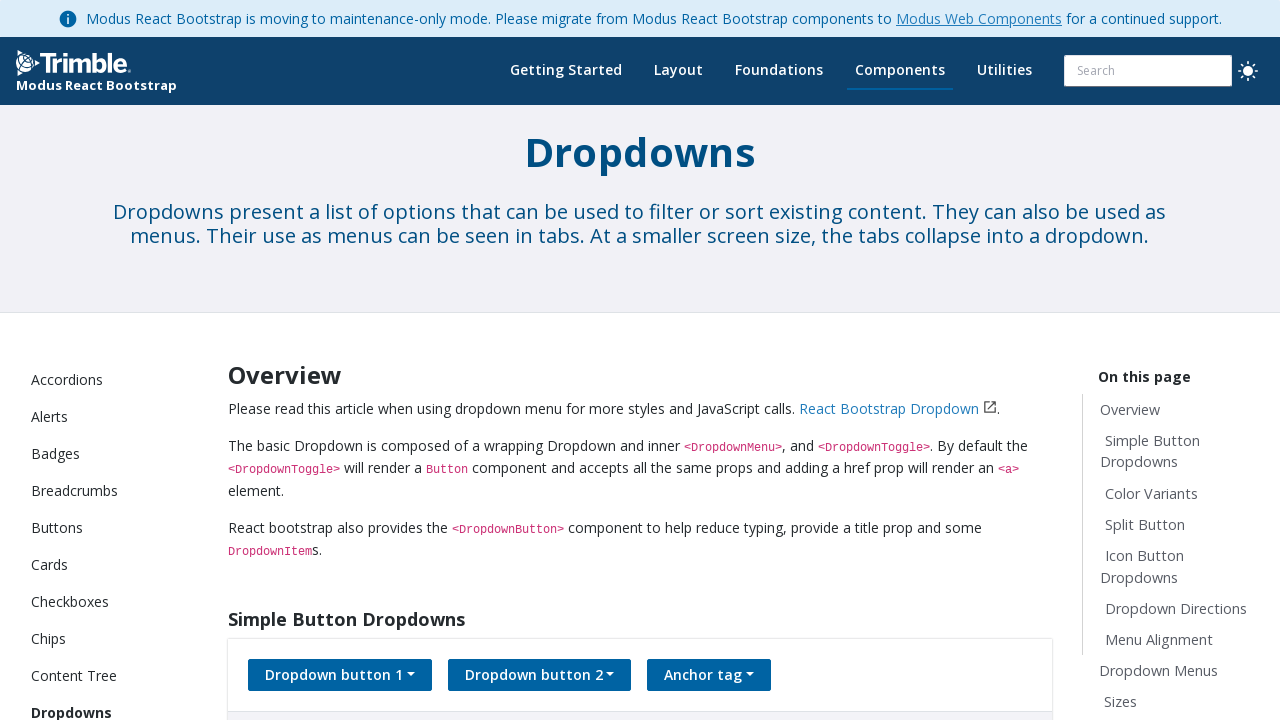

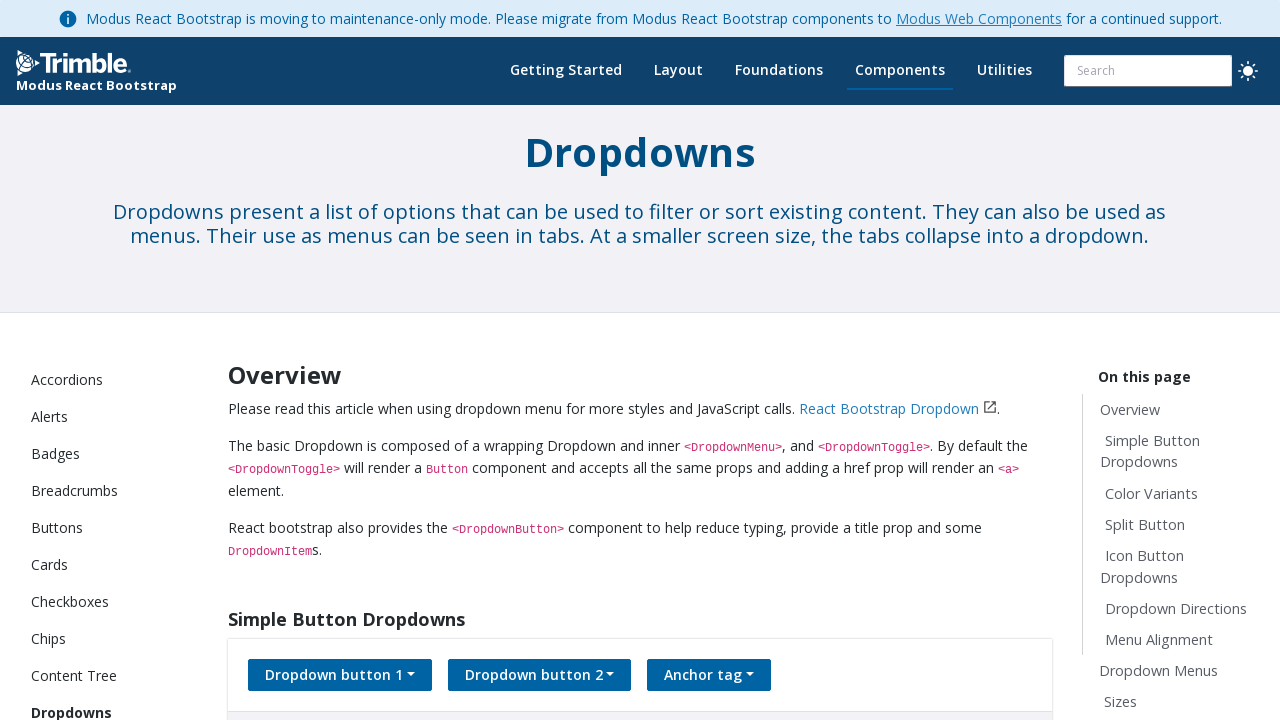